Tests checkbox functionality by clicking all checkboxes on the page

Starting URL: https://the-internet.herokuapp.com/checkboxes

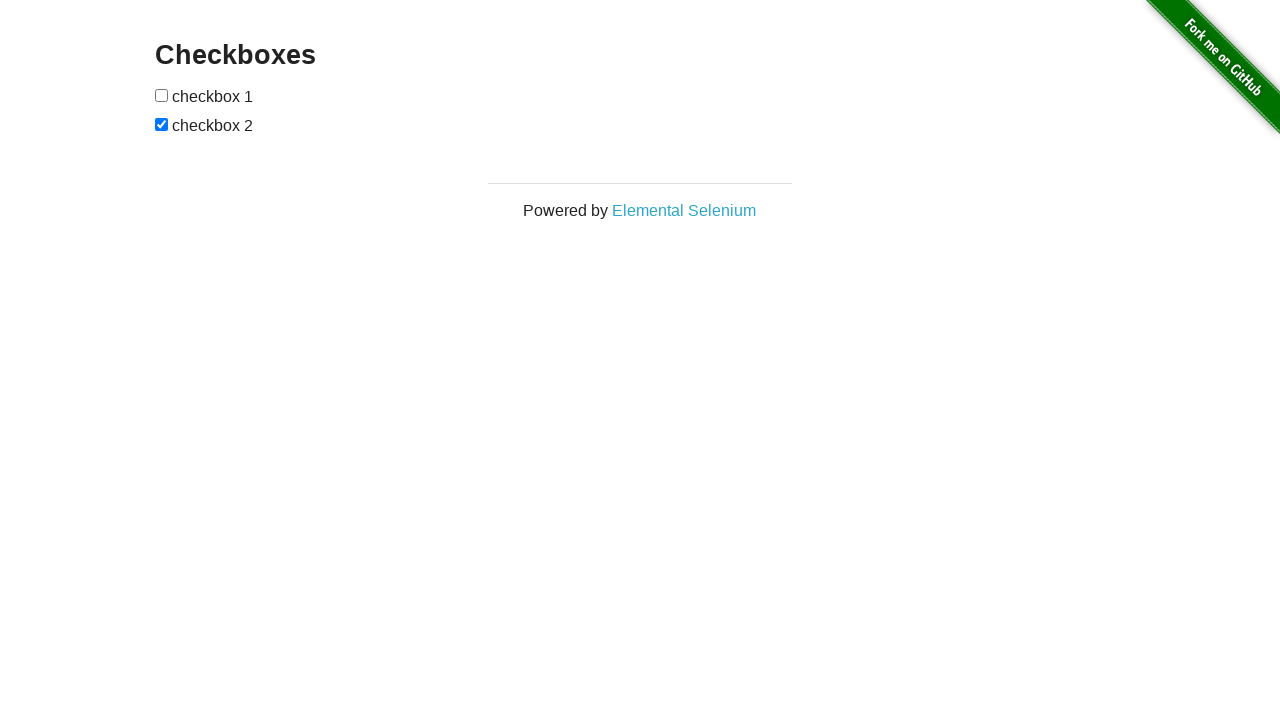

Located all checkboxes on the page
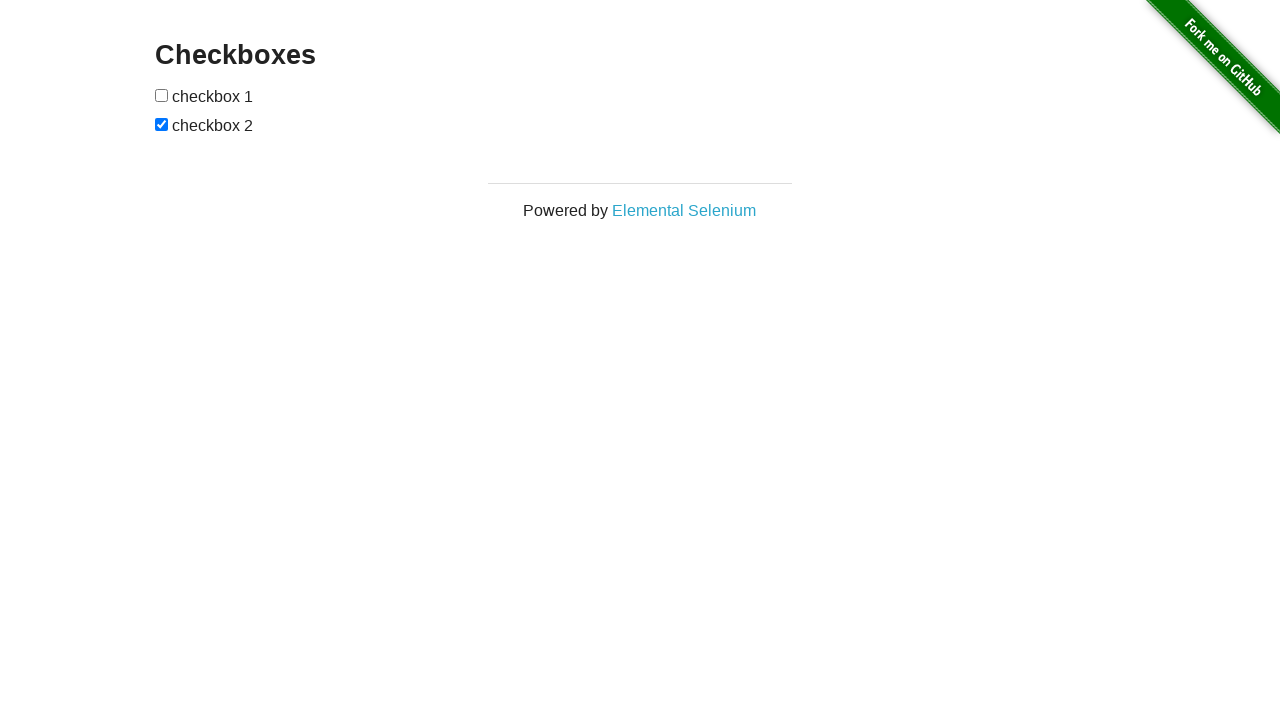

Found 2 checkboxes on the page
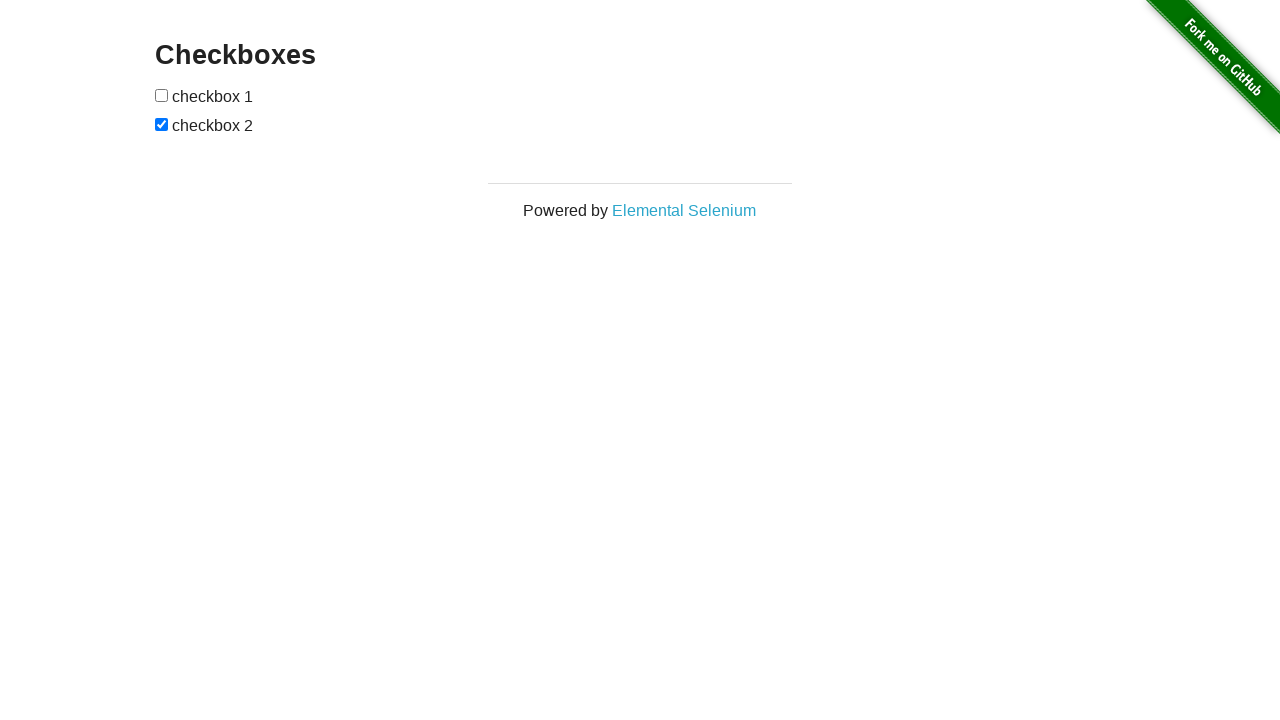

Clicked checkbox 1 of 2 at (162, 95) on form#checkboxes input >> nth=0
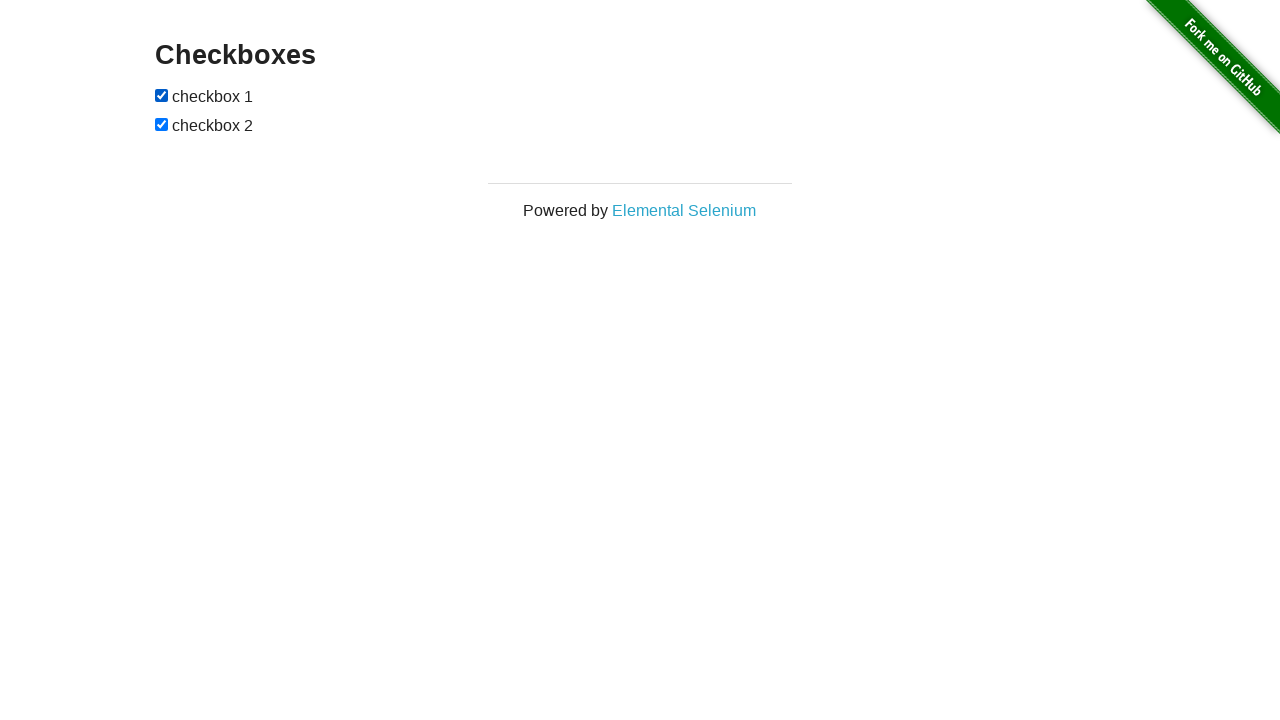

Clicked checkbox 2 of 2 at (162, 124) on form#checkboxes input >> nth=1
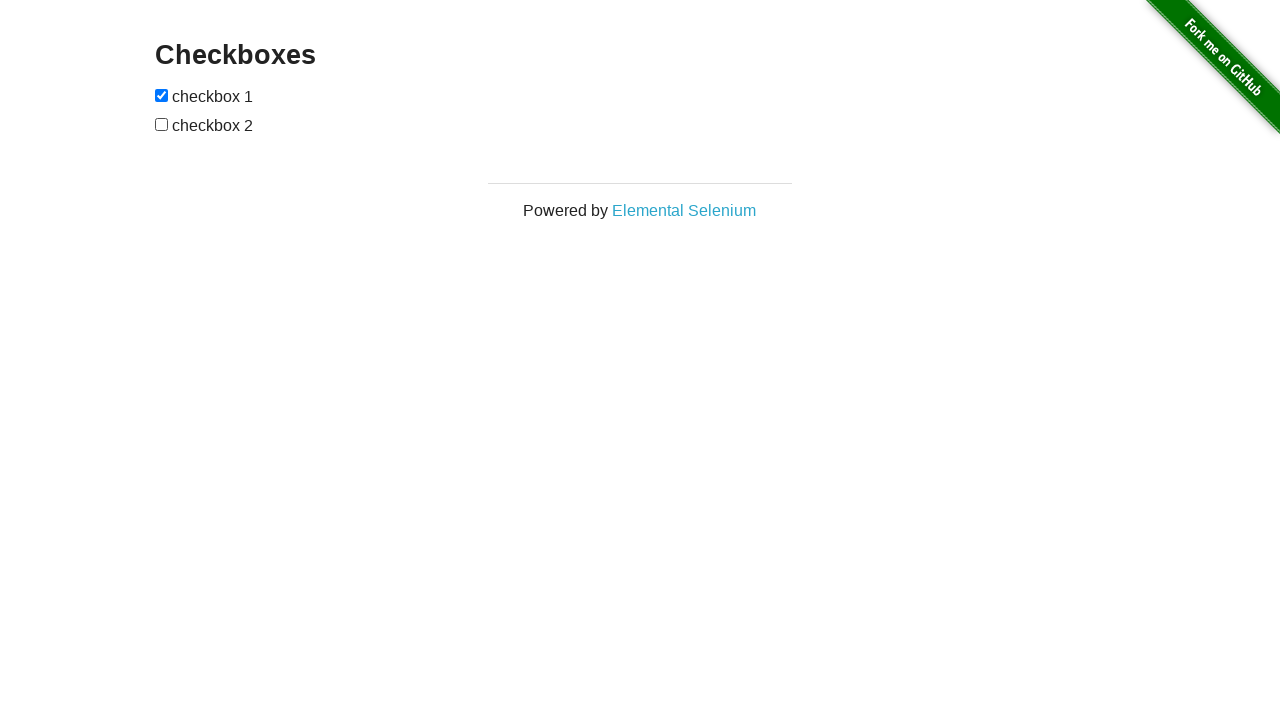

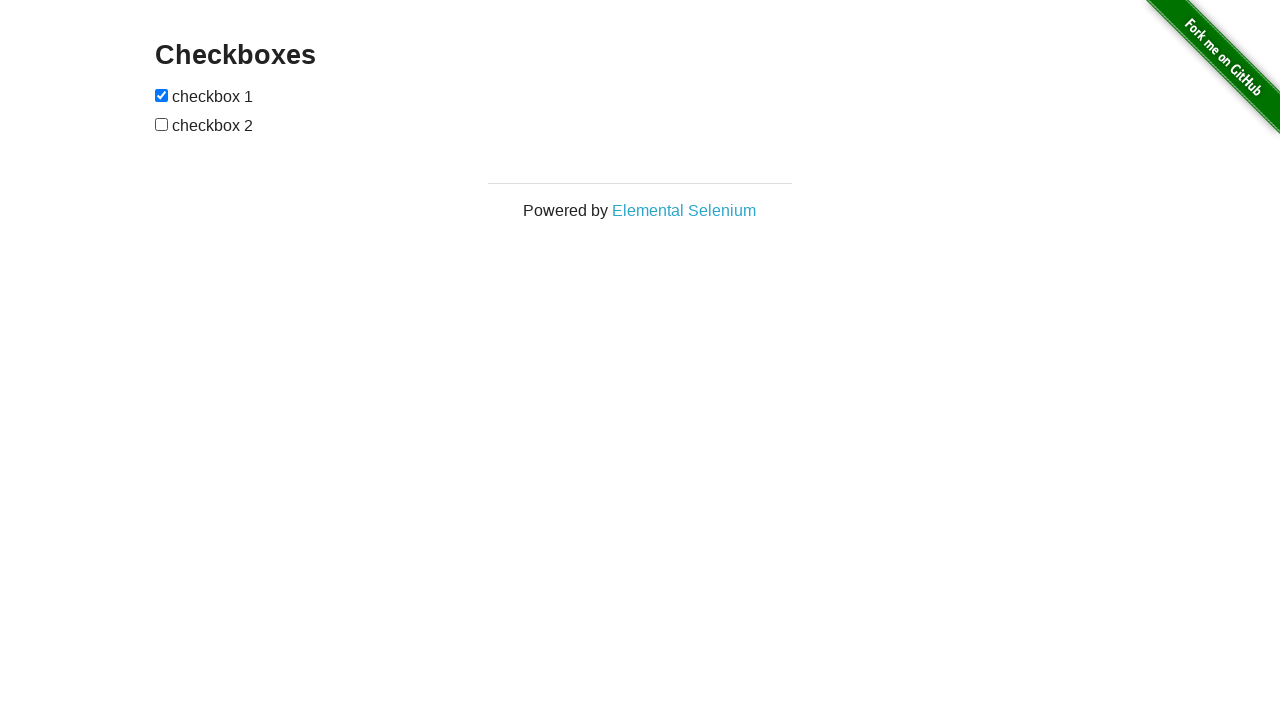